Tests different types of JavaScript alerts (simple, confirm, and prompt) by triggering them and interacting with accept, dismiss, and text input actions

Starting URL: http://demo.automationtesting.in/Alerts.html

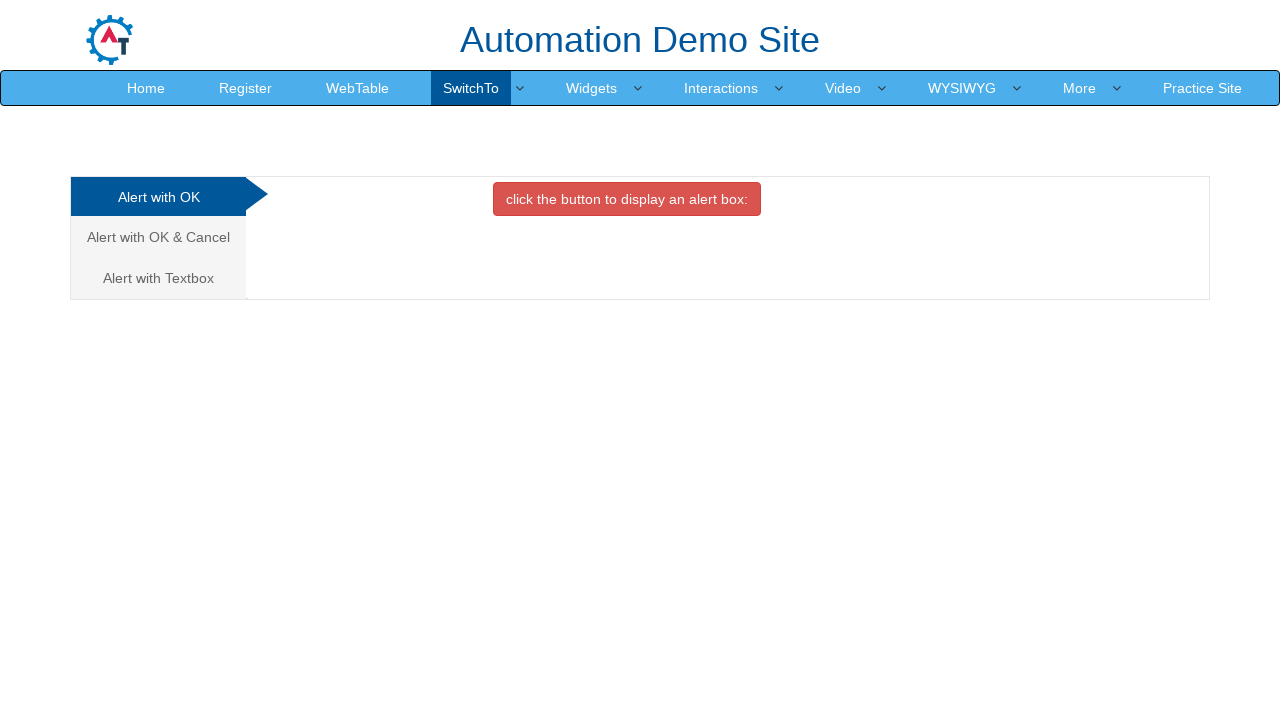

Clicked on simple alert tab at (158, 197) on (//a[@class='analystic'])[1]
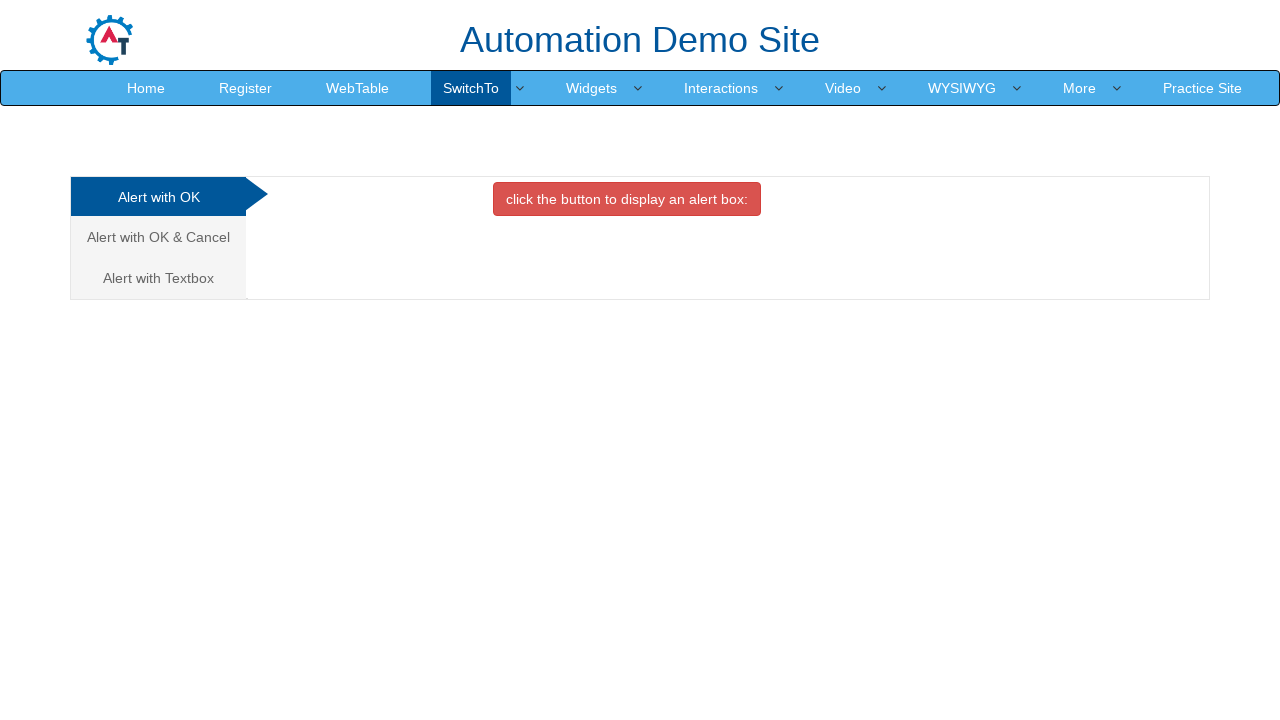

Triggered simple alert button at (627, 199) on xpath=//button[@onclick='alertbox()']
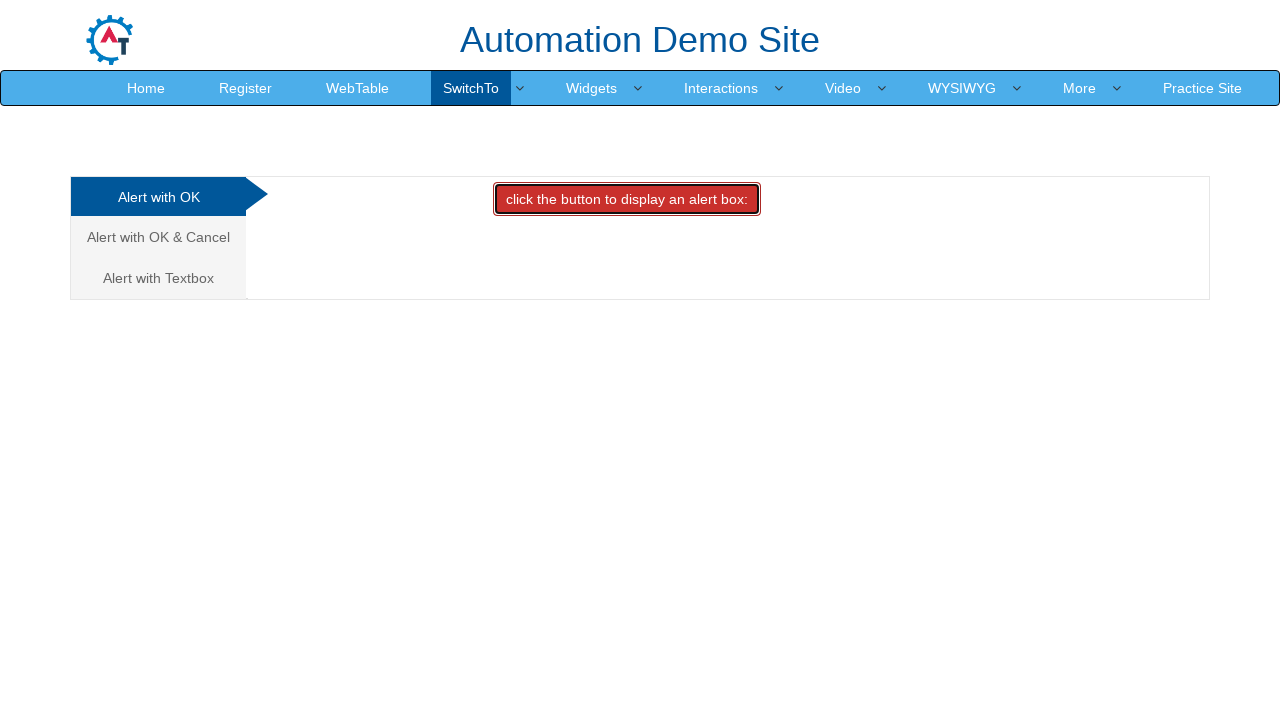

Accepted simple alert dialog
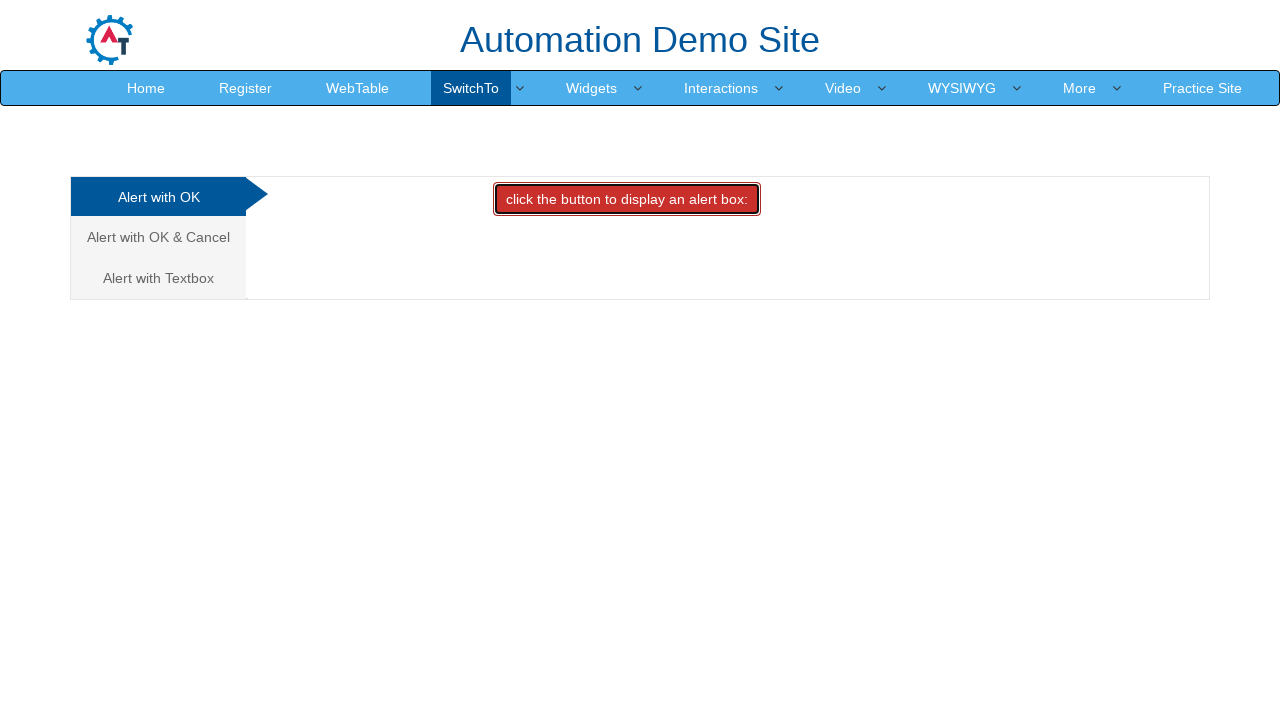

Clicked on confirm alert tab at (158, 237) on (//a[@class='analystic'])[2]
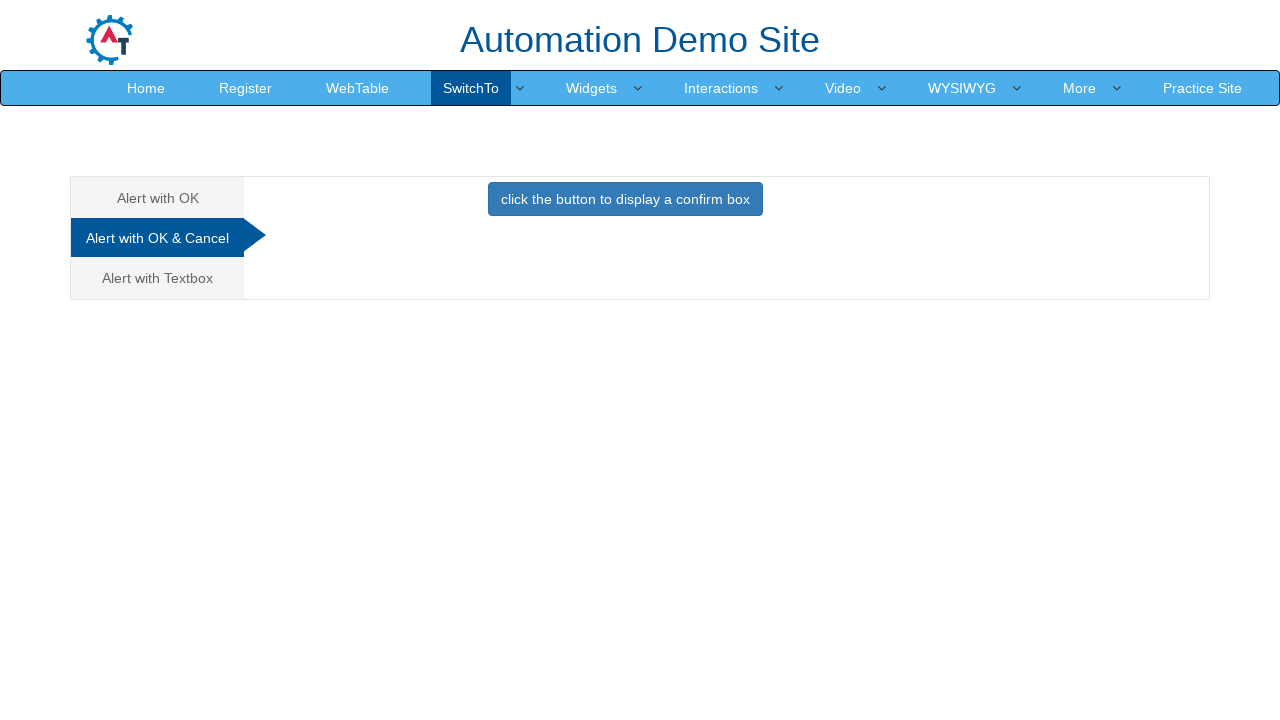

Triggered confirm alert button at (625, 199) on xpath=//button[text()='click the button to display a confirm box ']
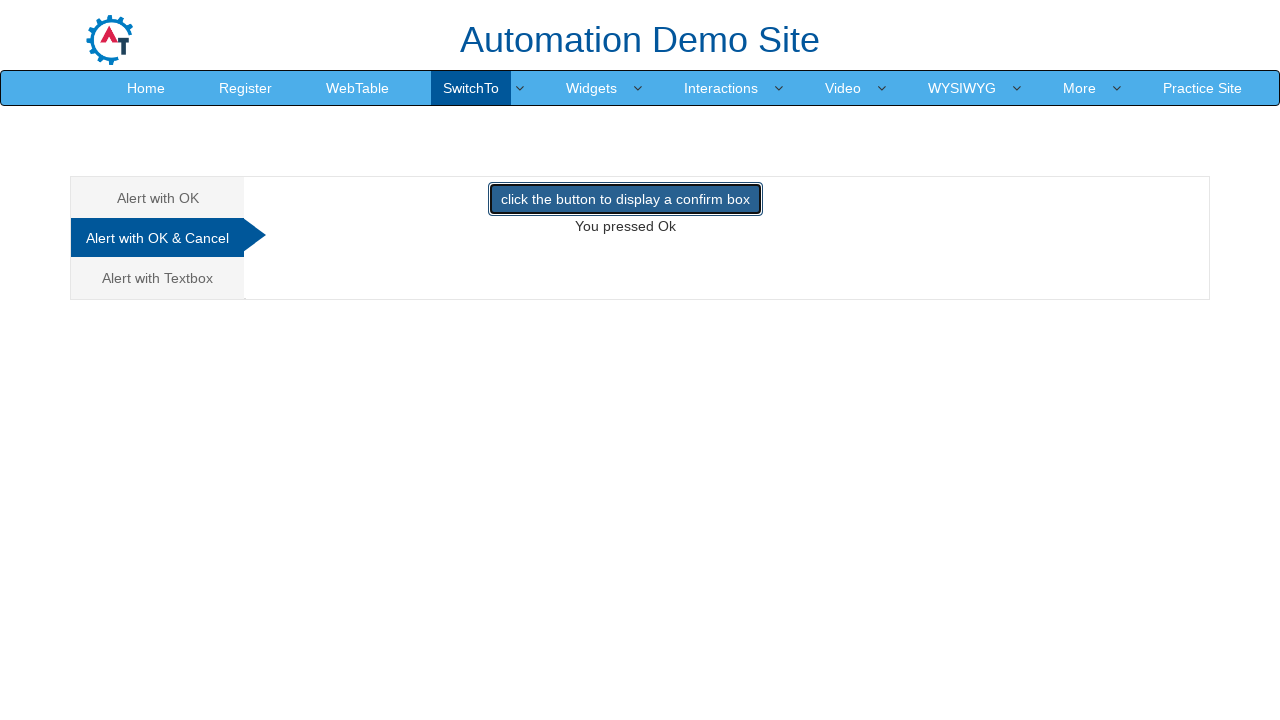

Dismissed confirm alert dialog
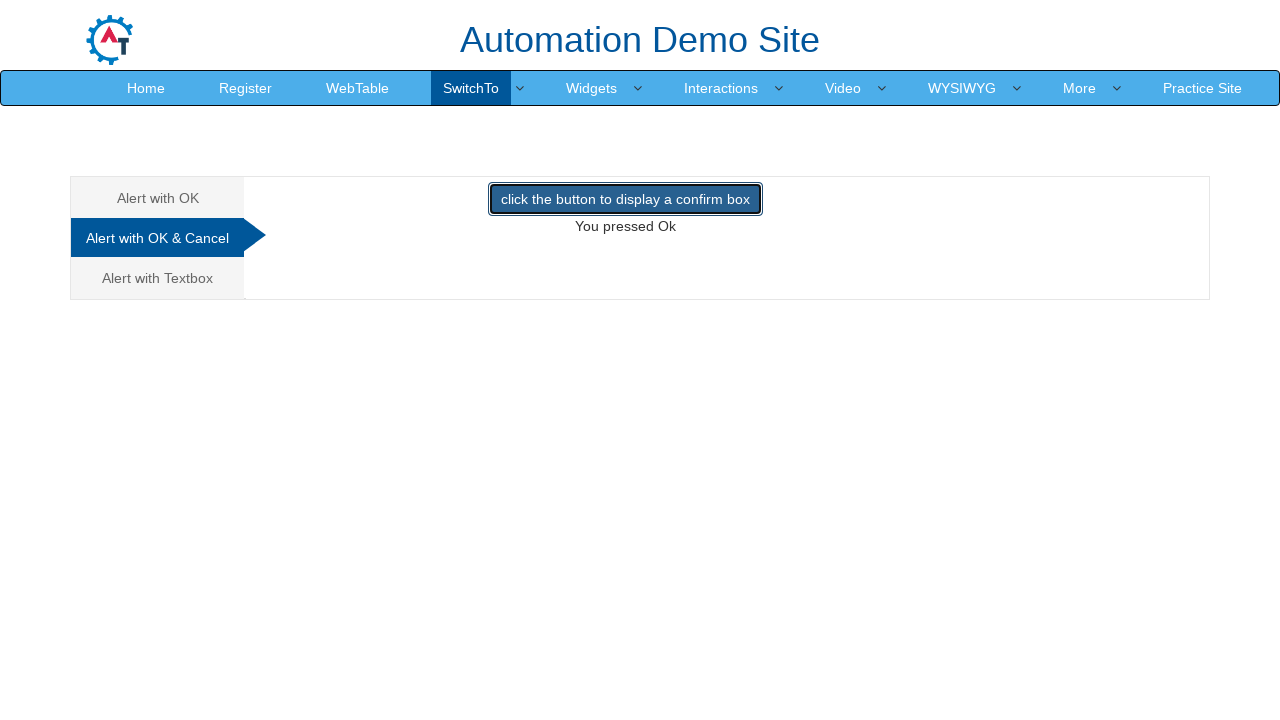

Clicked on prompt alert tab at (158, 278) on (//a[@class='analystic'])[3]
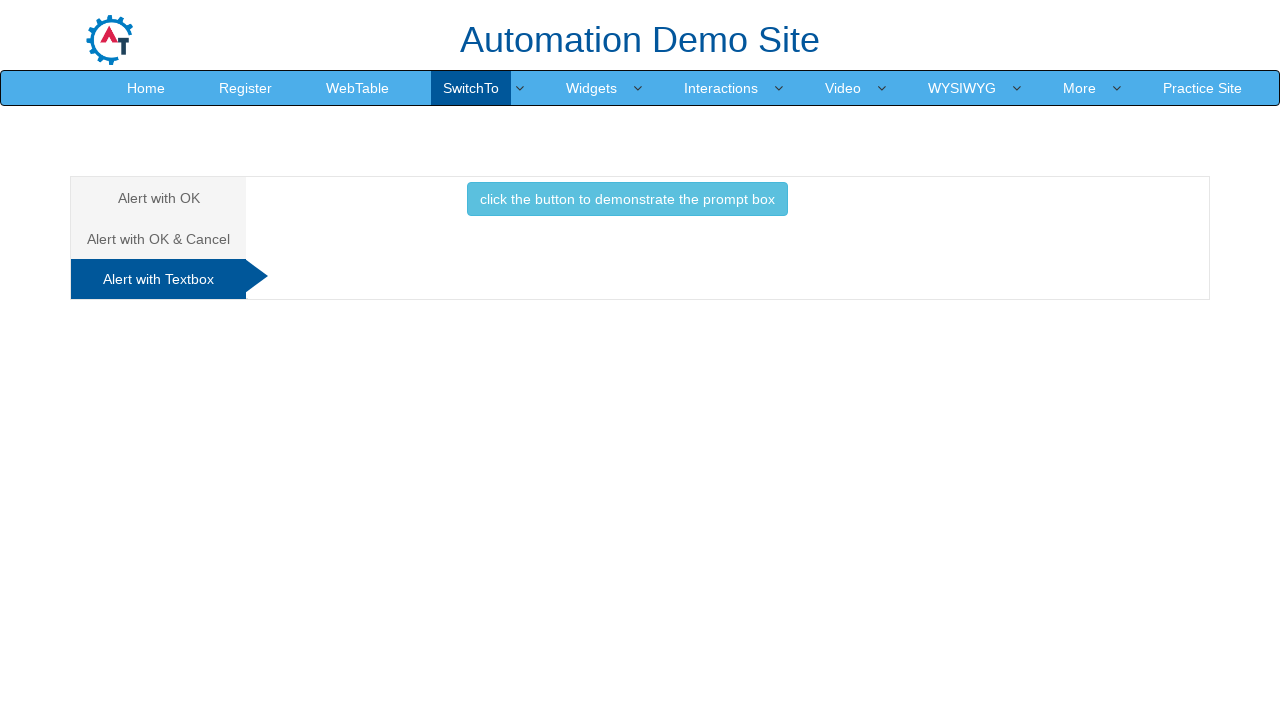

Triggered prompt alert button at (627, 199) on xpath=//button[@onclick='promptbox()']
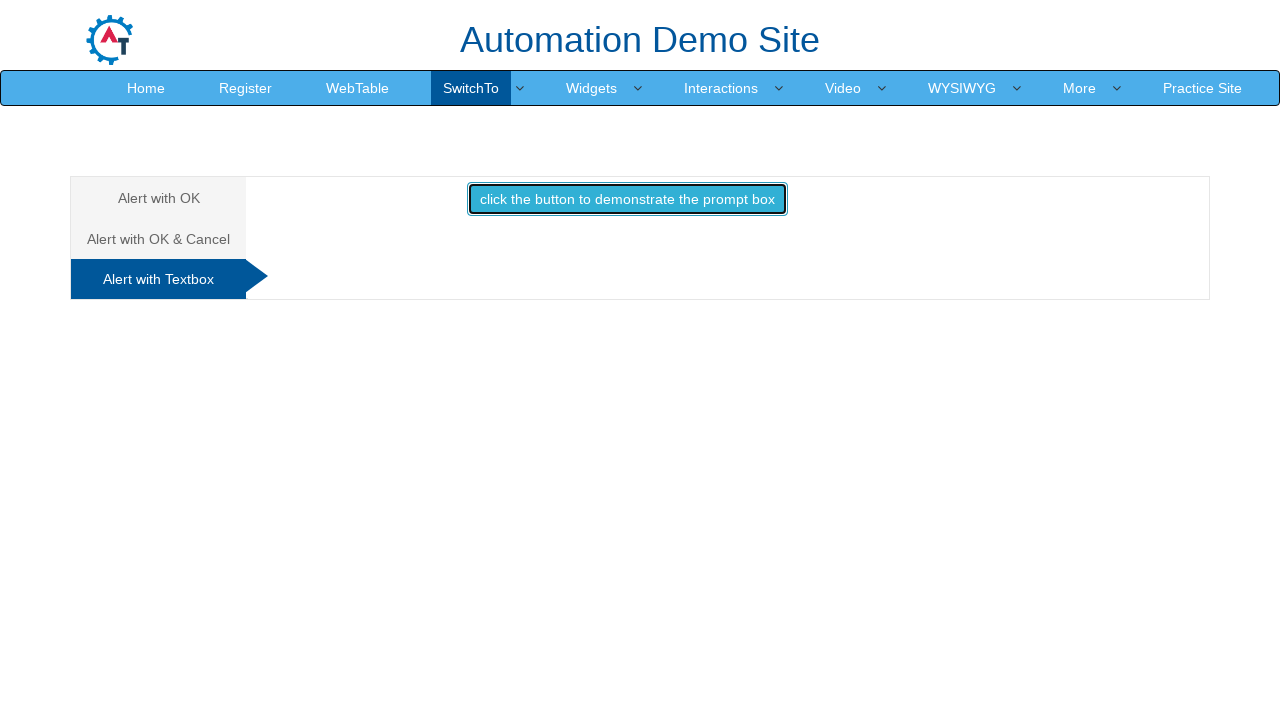

Accepted prompt alert with text input 'elango'
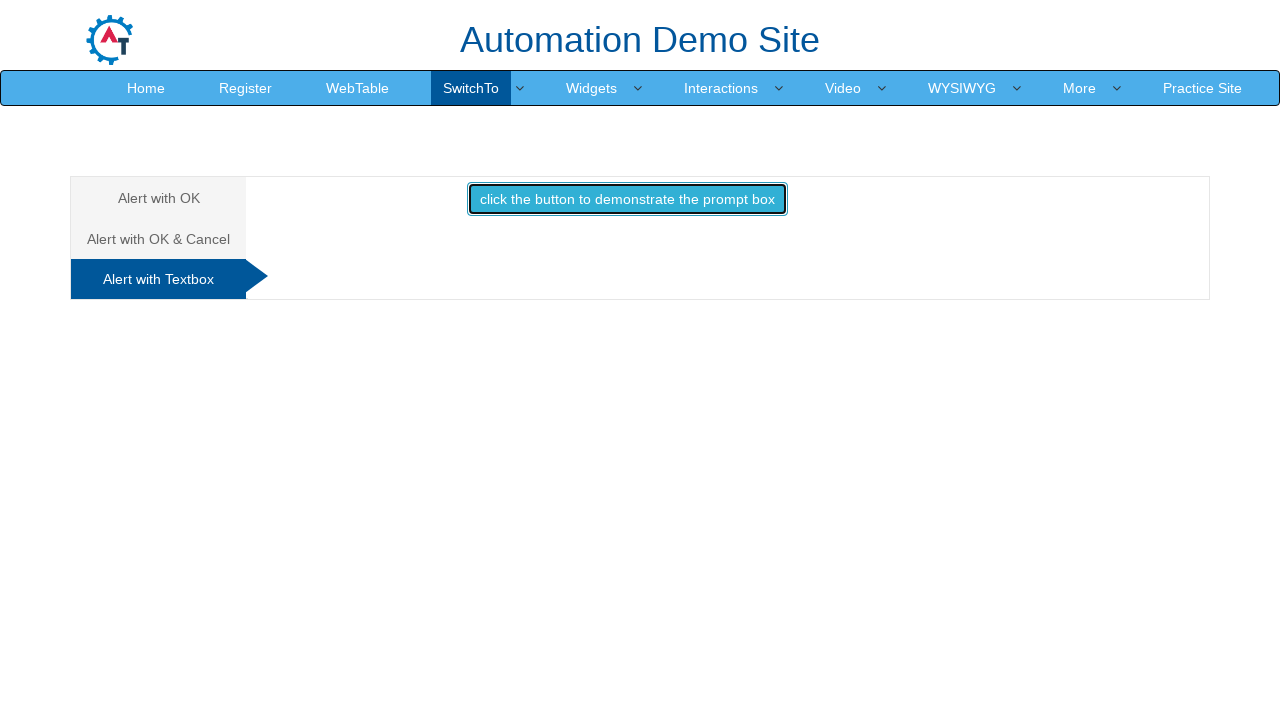

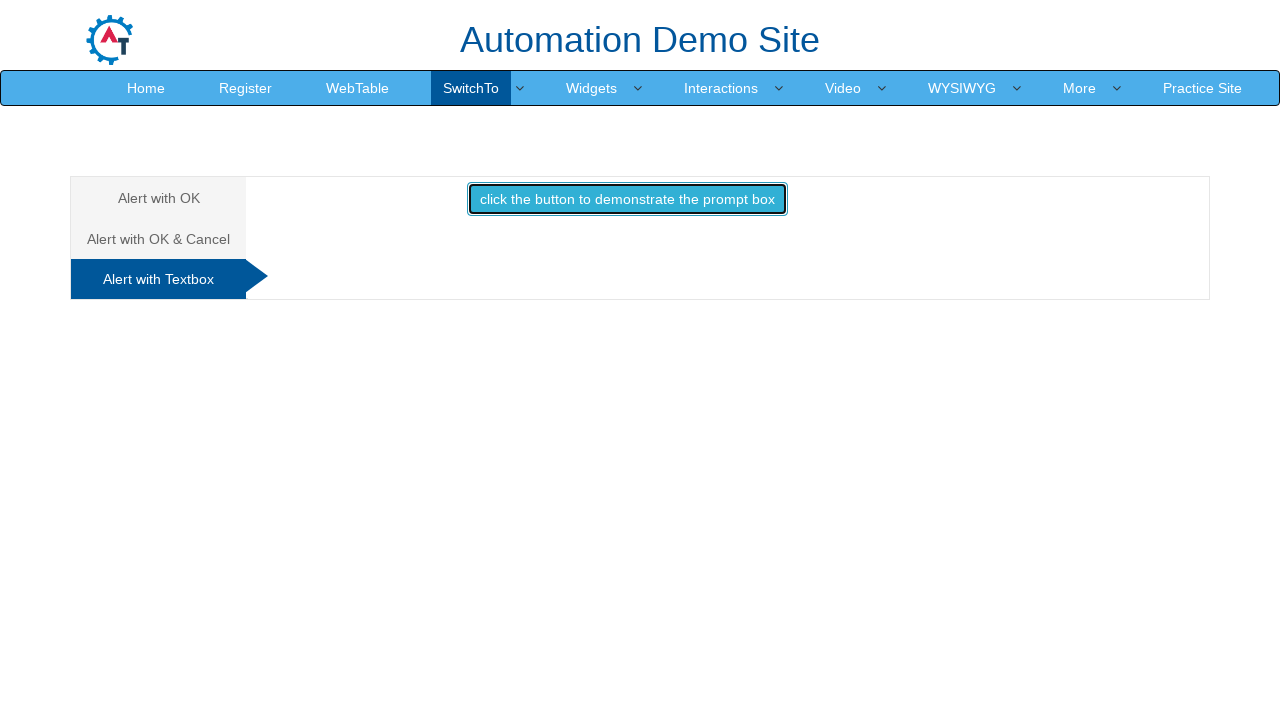